Tests the add-to-cart functionality on a grocery shopping site by searching through product listings and adding specific vegetables (Cucumber, Brocolli, Beetroot) to the cart.

Starting URL: https://rahulshettyacademy.com/seleniumPractise/

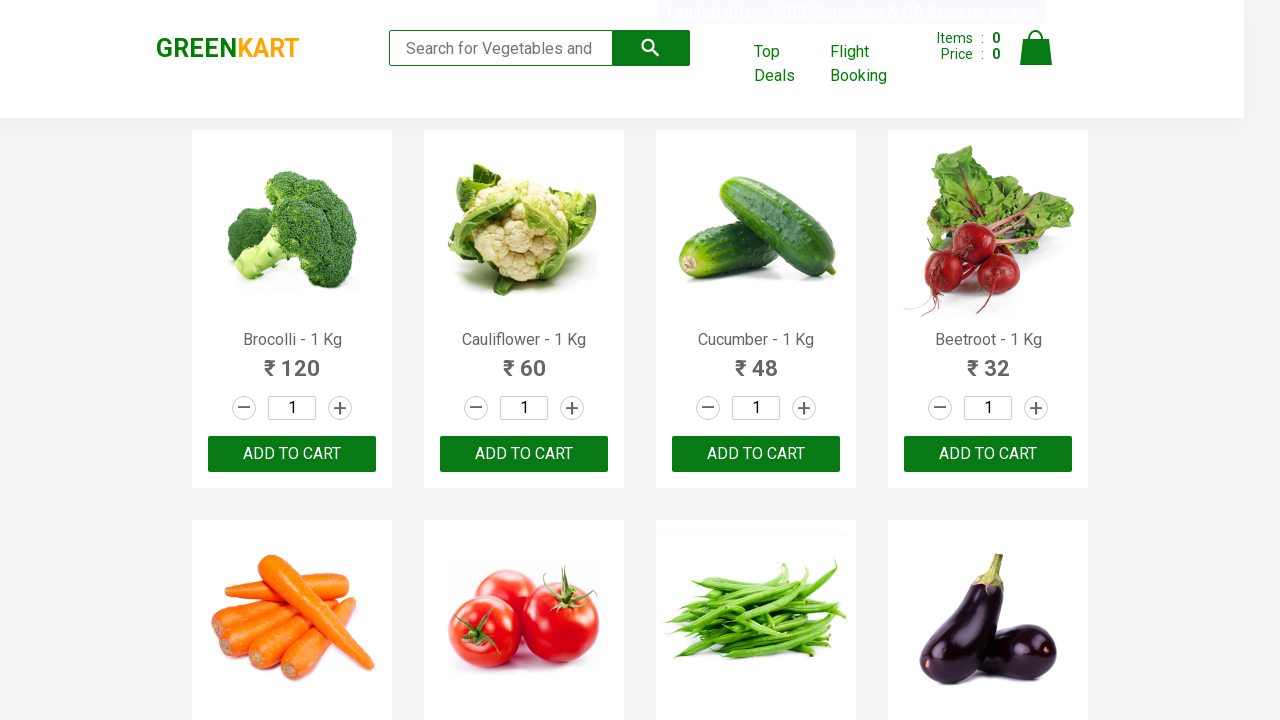

Waited for product listings to load
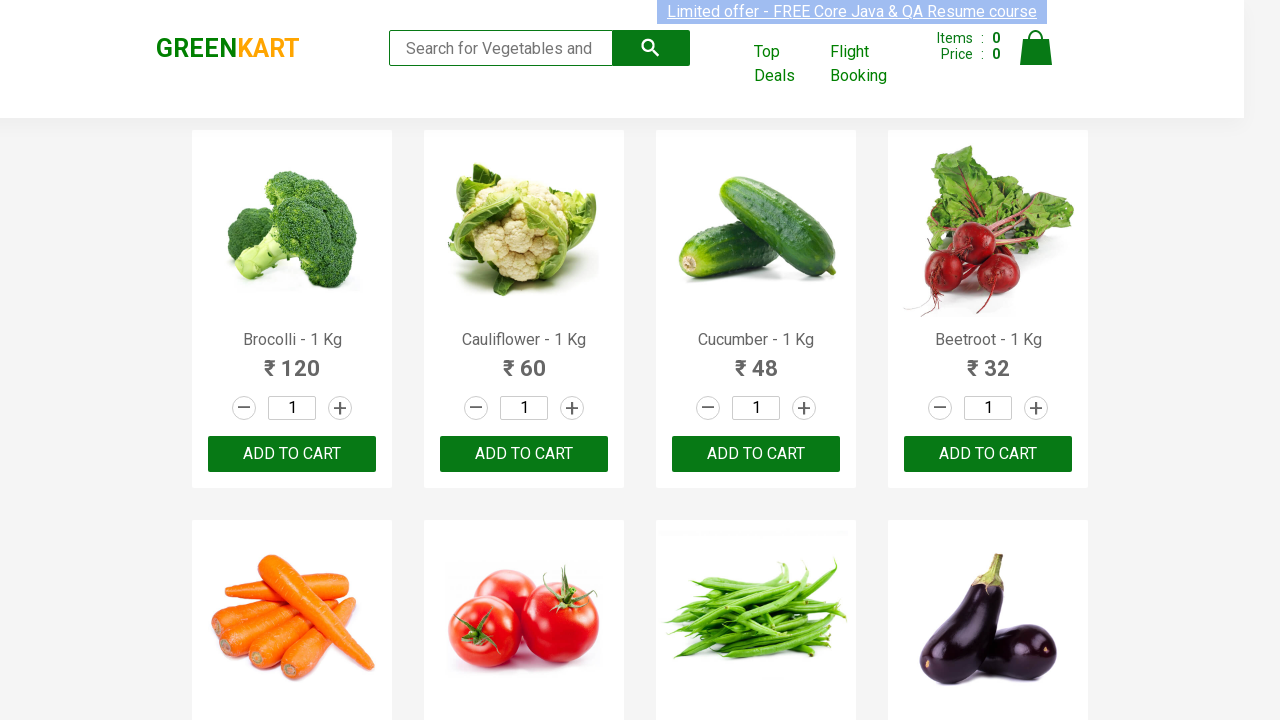

Retrieved all product elements from the page
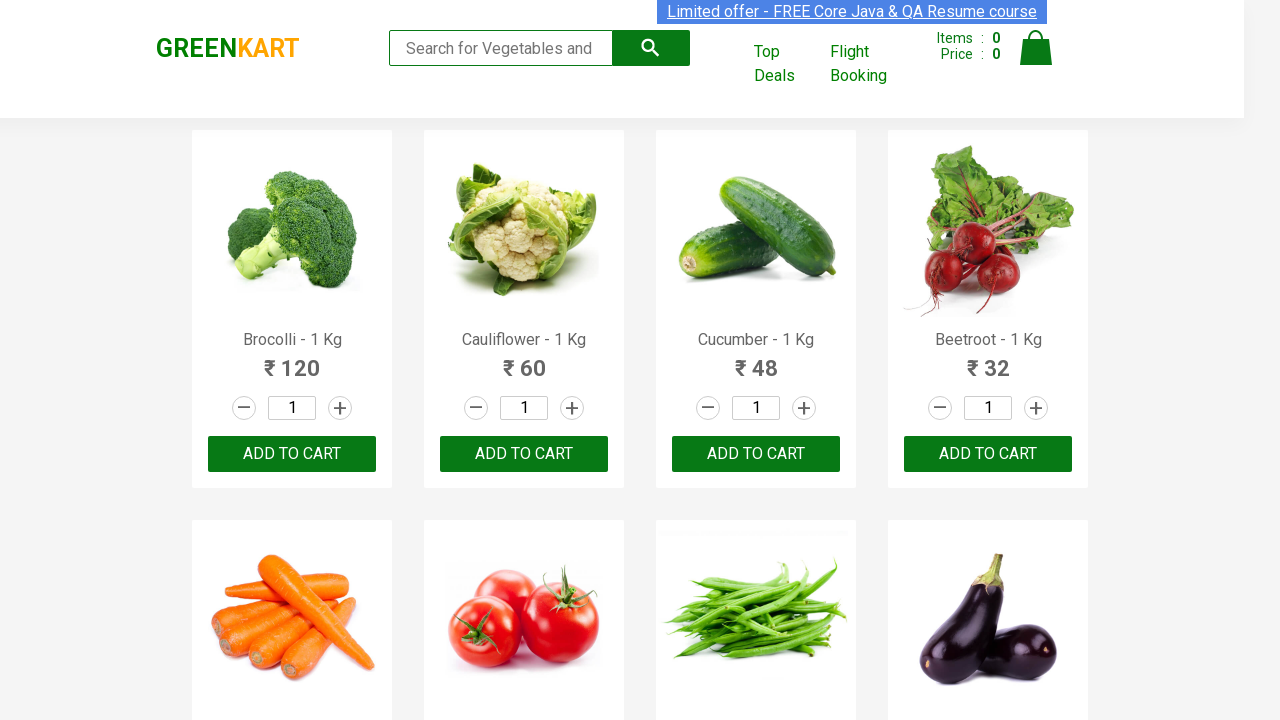

Added 'Brocolli' to cart (1 of 3)
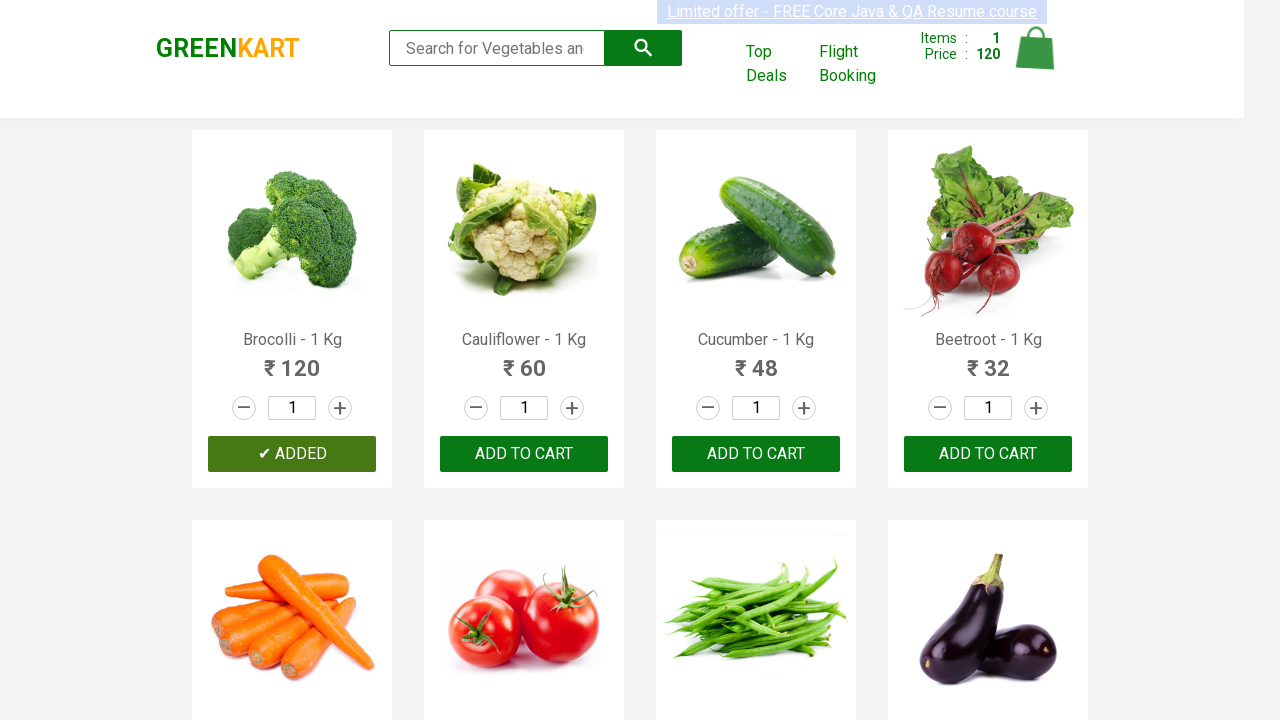

Added 'Cucumber' to cart (2 of 3)
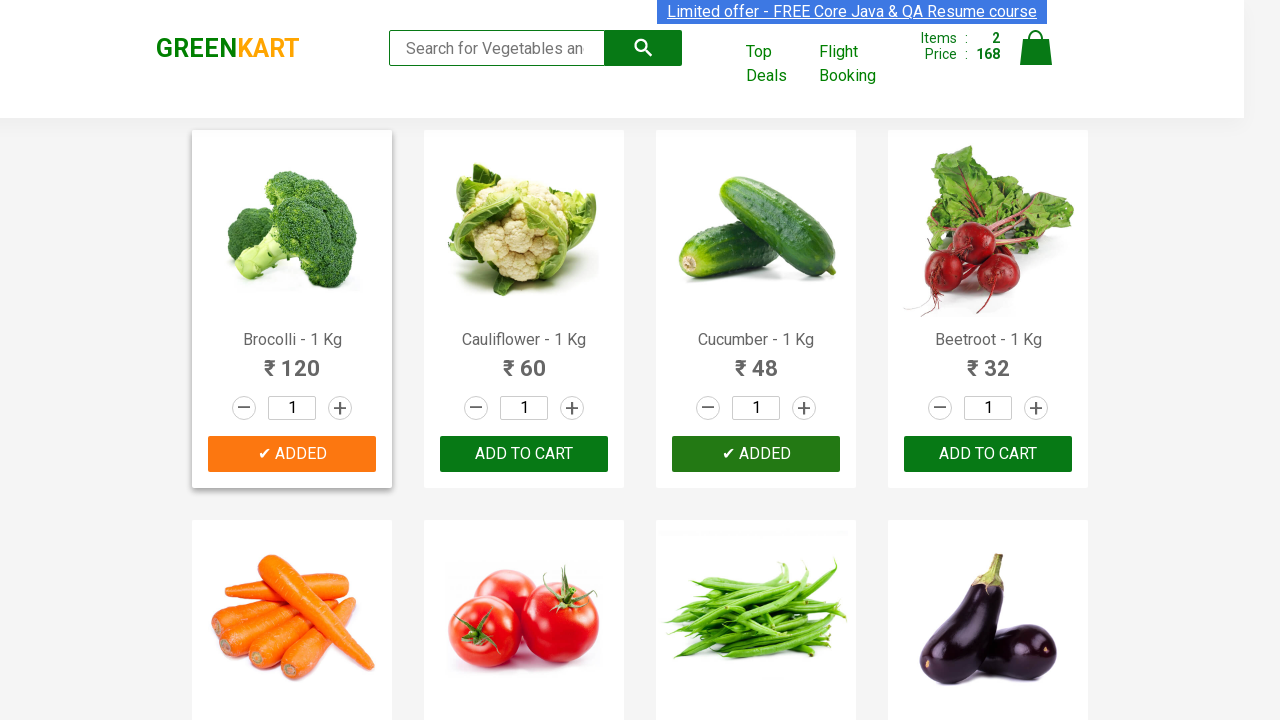

Added 'Beetroot' to cart (3 of 3)
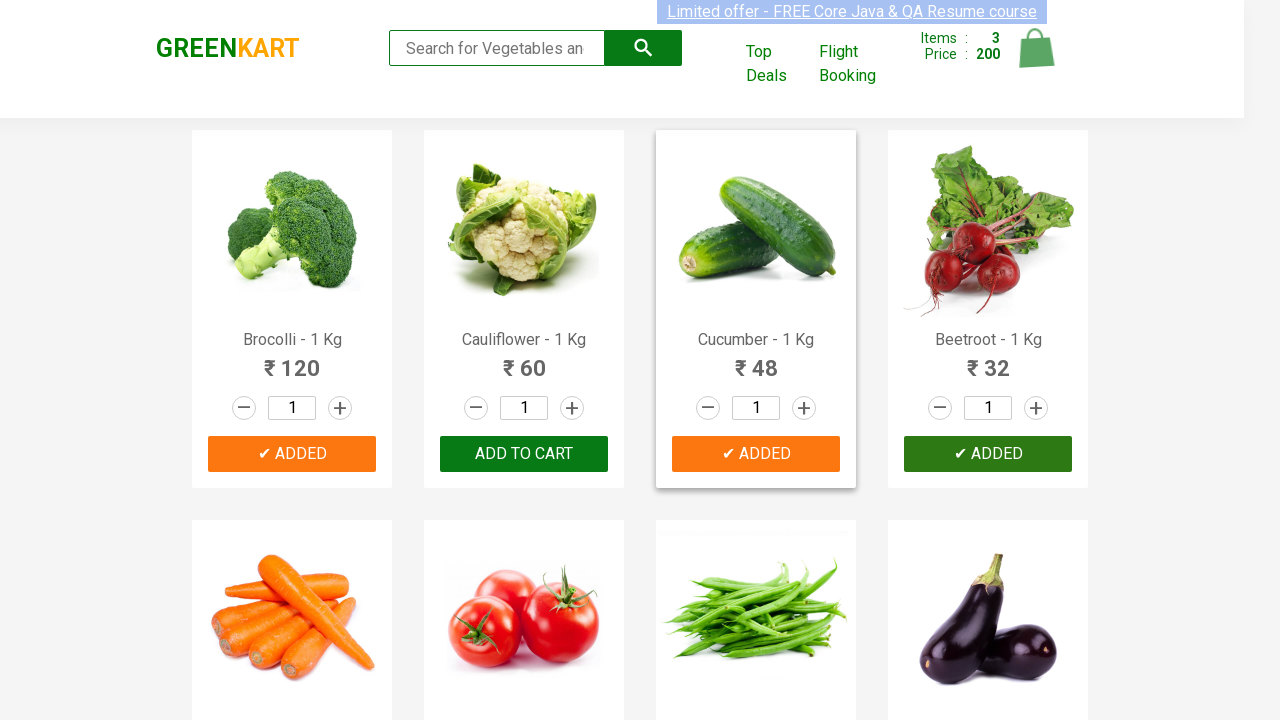

All required items have been added to cart
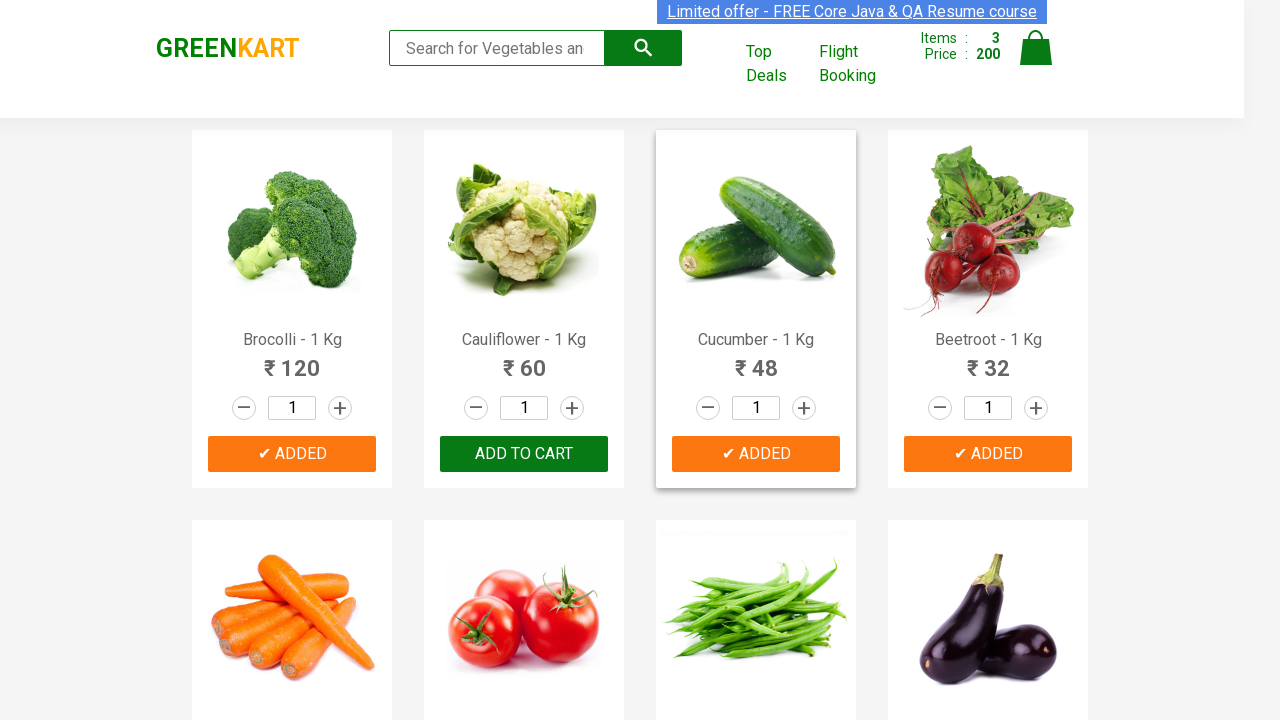

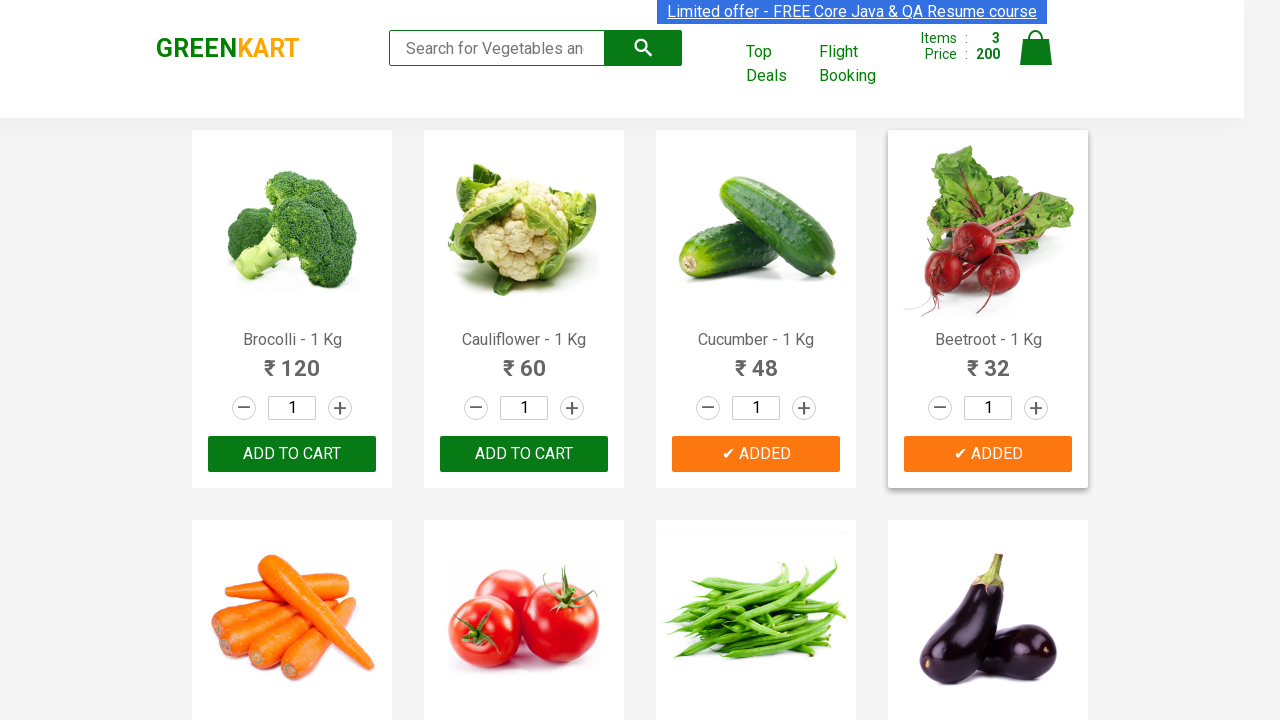